Tests the calculator's addition functionality with random numbers, entering two values and verifying their sum is calculated correctly

Starting URL: https://antoniotrindade.com.br/treinoautomacao/desafiosoma.html

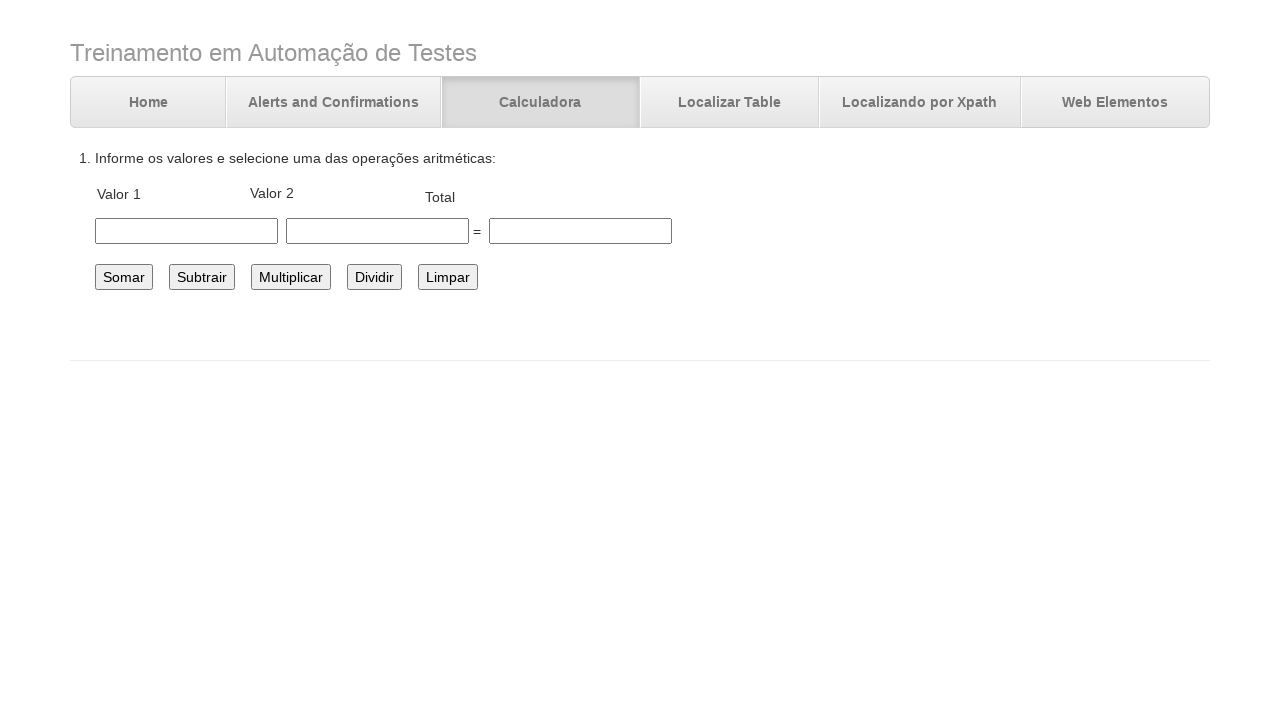

Filled first number field with random value 8 on #number1
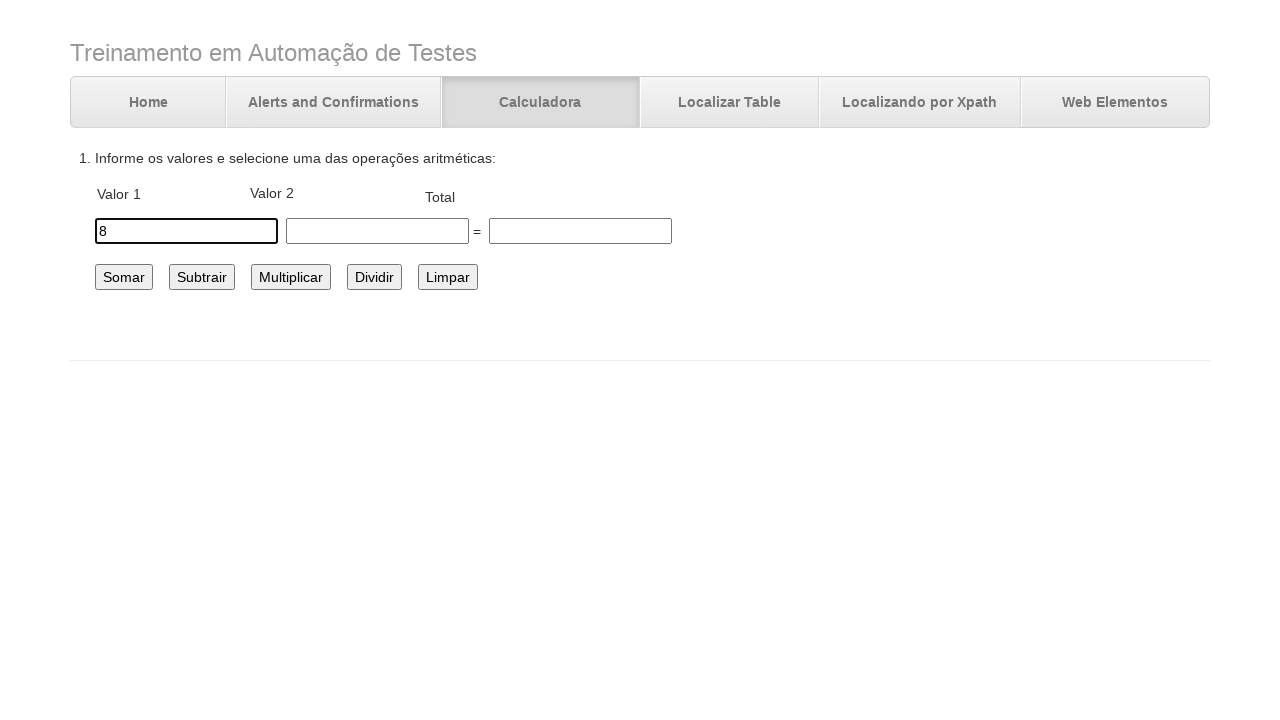

Filled second number field with random value 40 on #number2
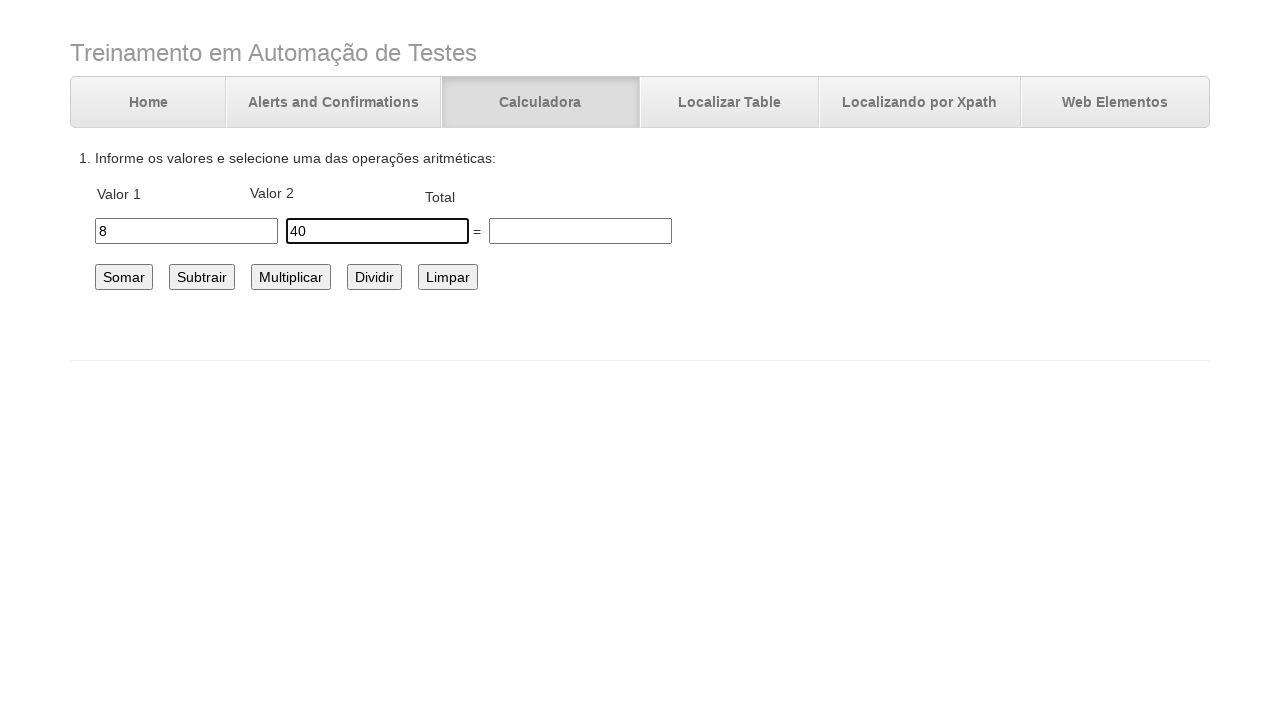

Clicked the sum button to calculate addition at (124, 277) on #somar
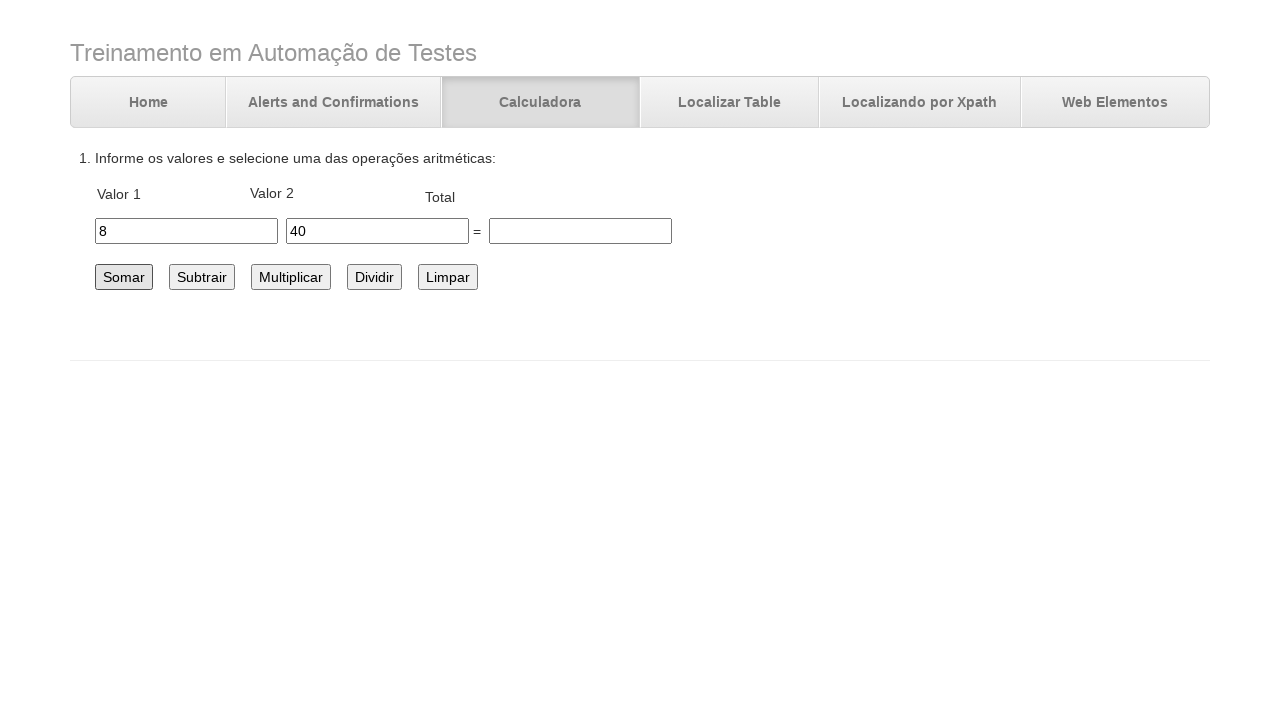

Verified that the sum result 48 appeared in the total field
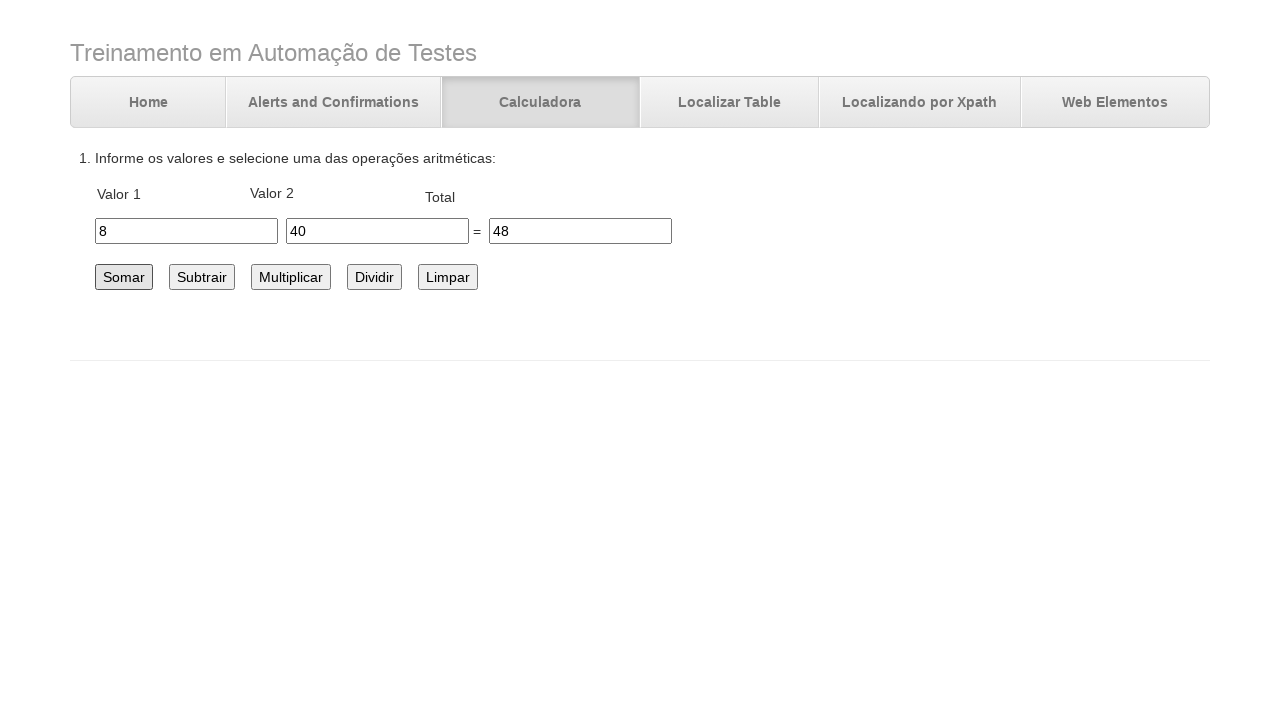

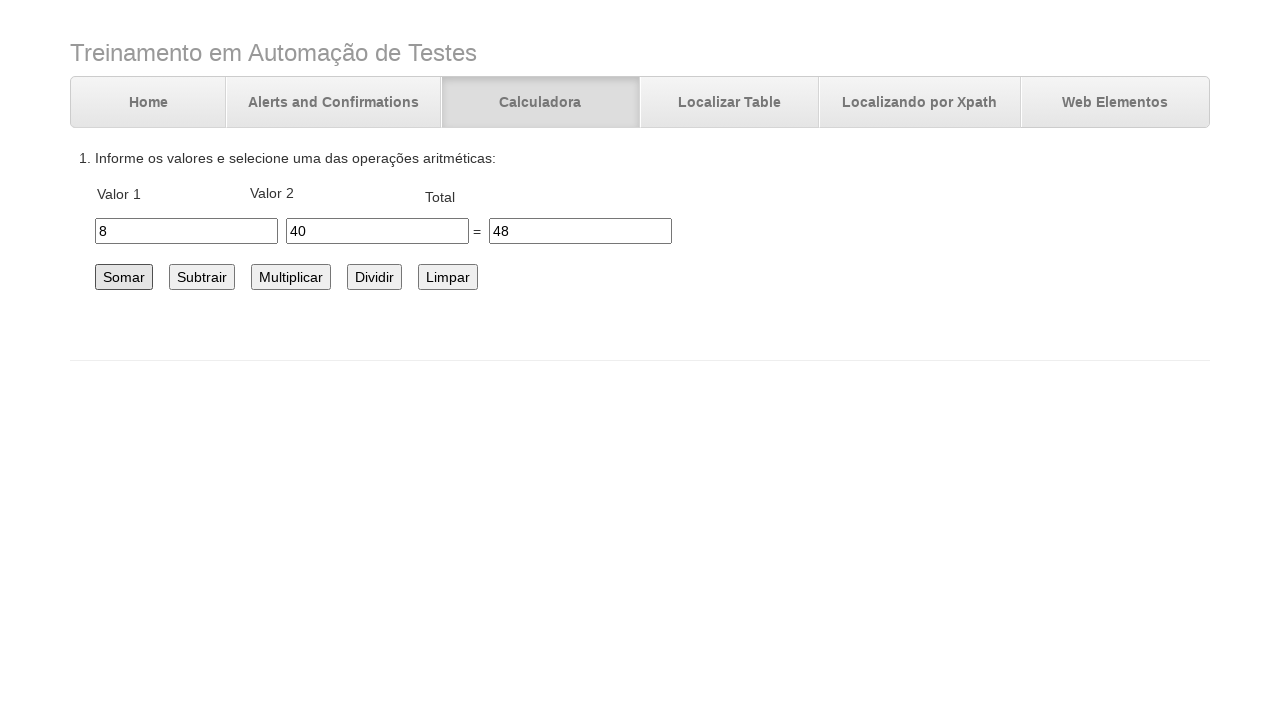